Tests various JavaScript alert interactions including simple alerts, timed alerts, confirmation dialogs, and prompt dialogs with text input

Starting URL: https://demoqa.com/alerts

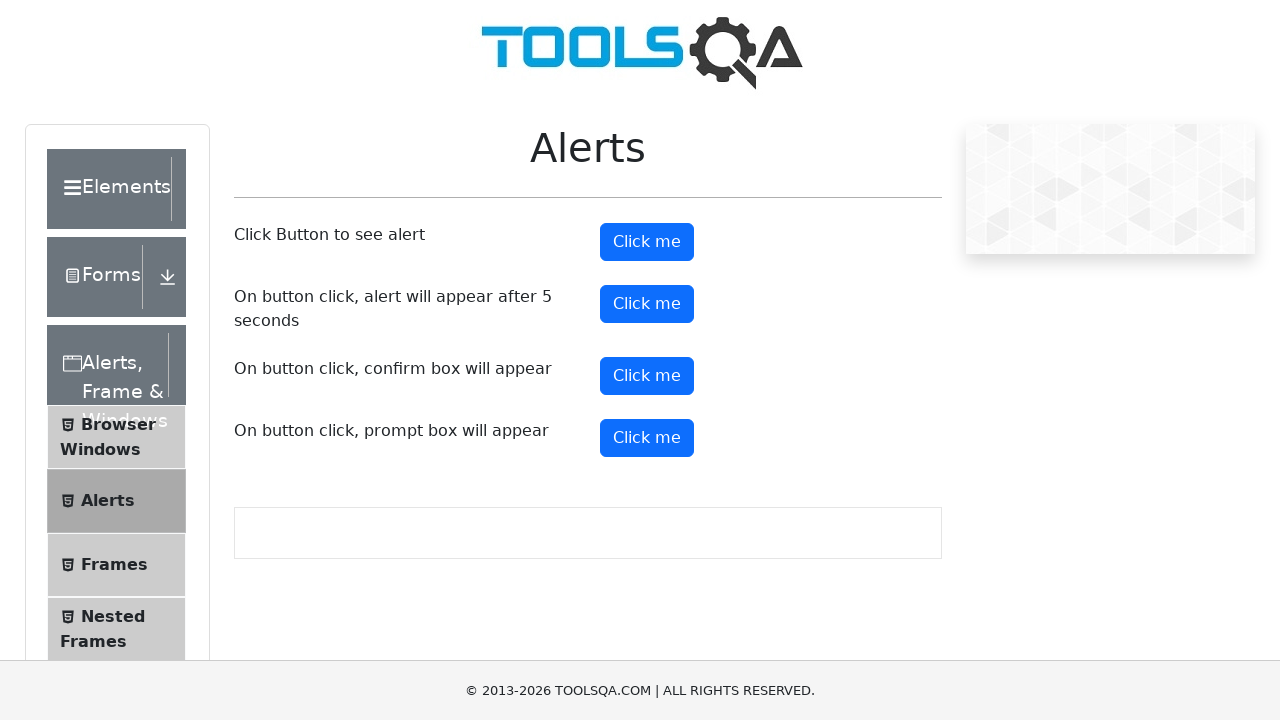

Clicked alert button to trigger simple alert at (647, 242) on #alertButton
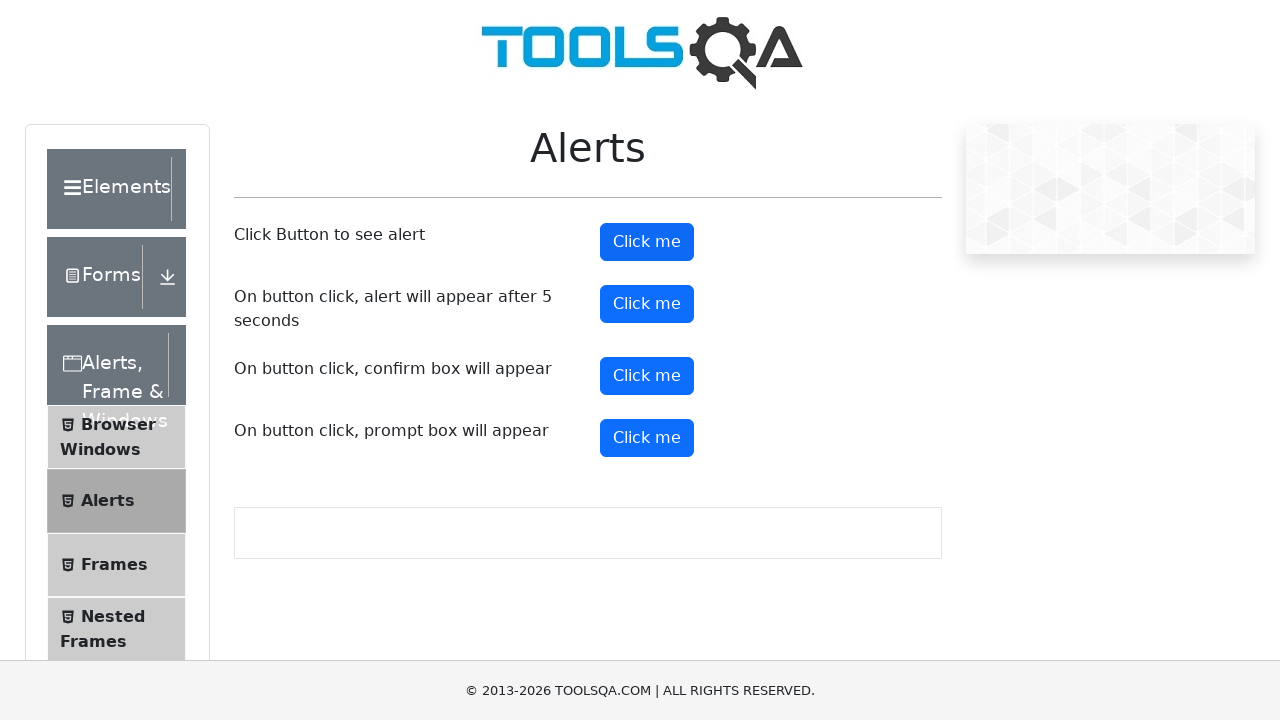

Set up dialog handler to accept alerts
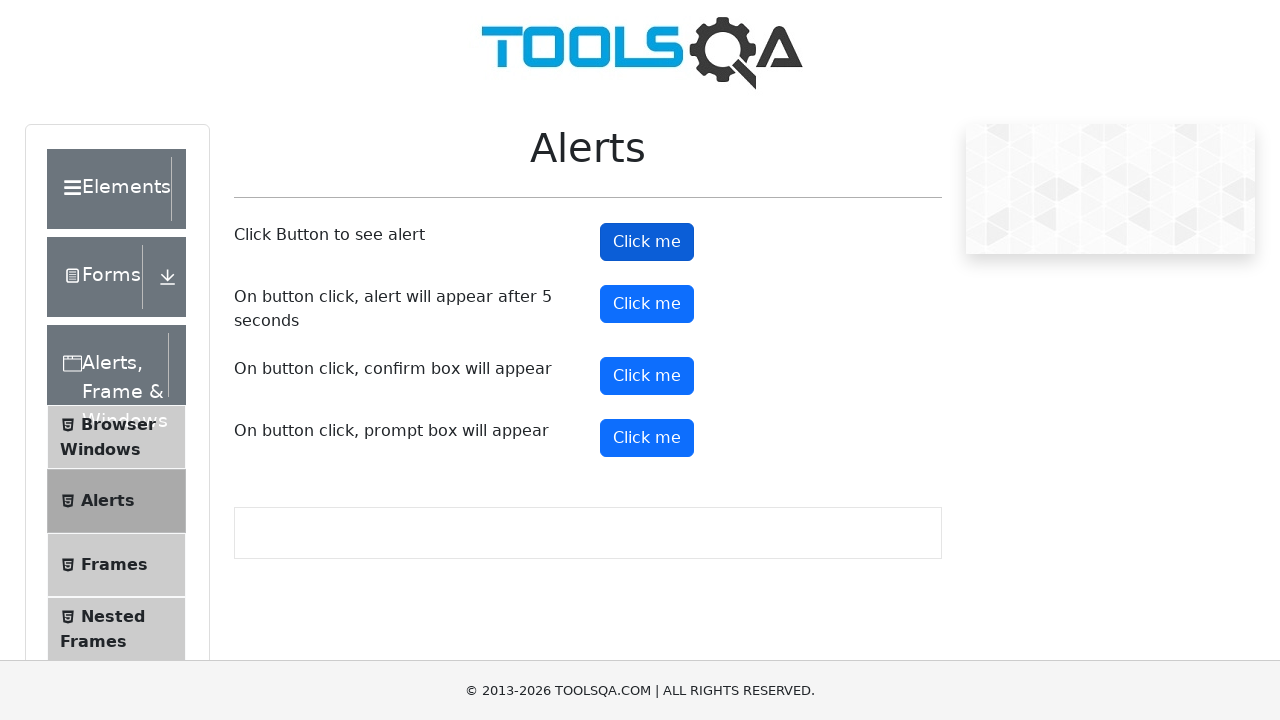

Clicked alert button again and accepted simple alert at (647, 242) on #alertButton
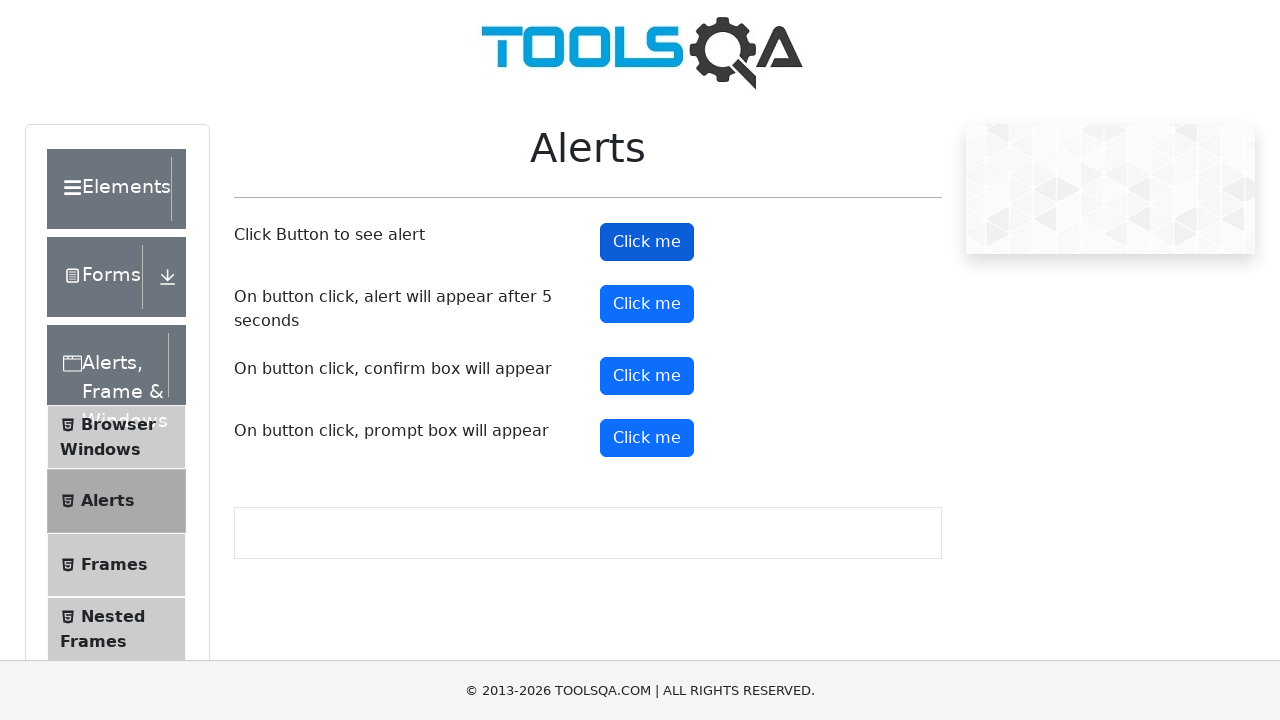

Clicked timer alert button to trigger timed alert at (647, 304) on #timerAlertButton
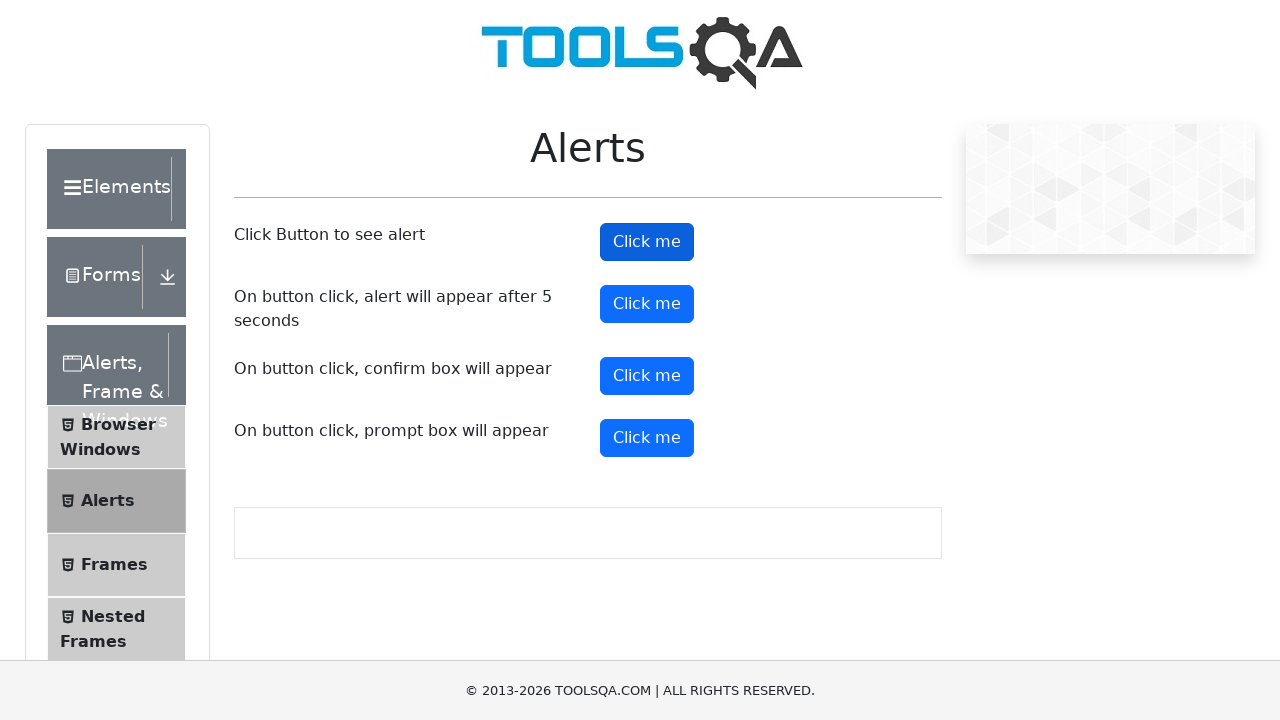

Waited 5 seconds for timed alert to appear
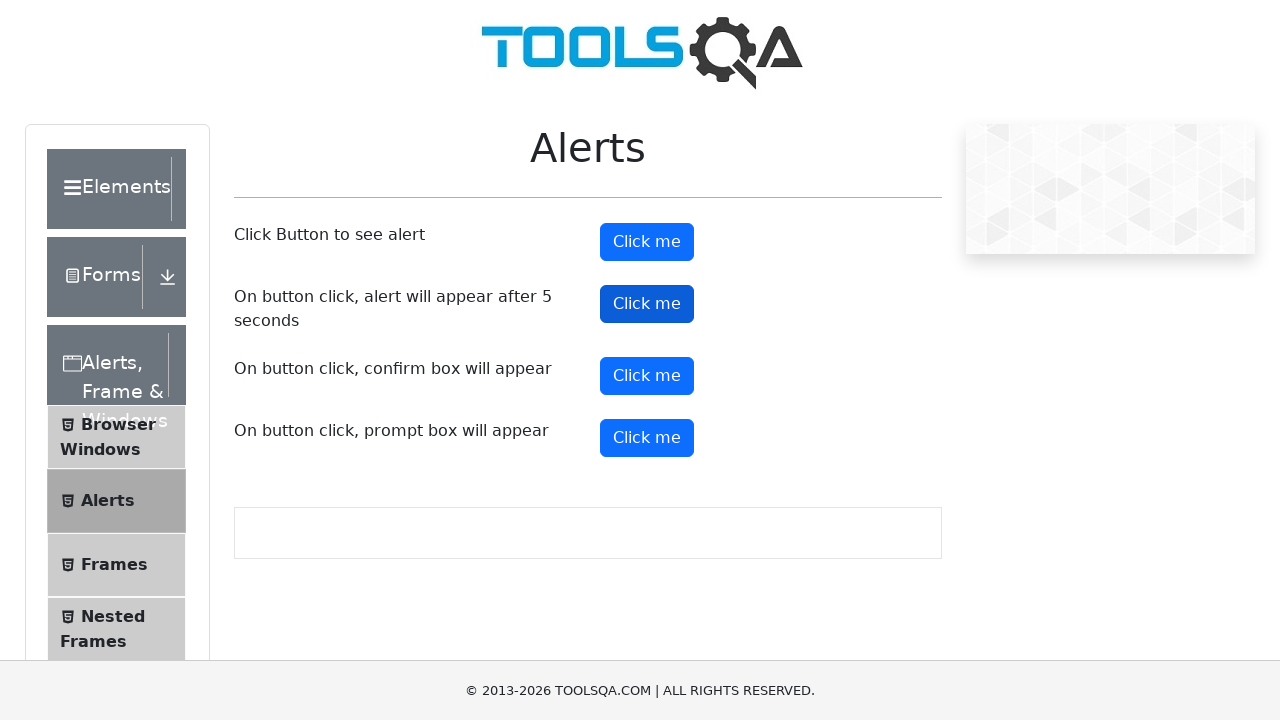

Clicked confirm button to trigger confirmation dialog at (647, 376) on #confirmButton
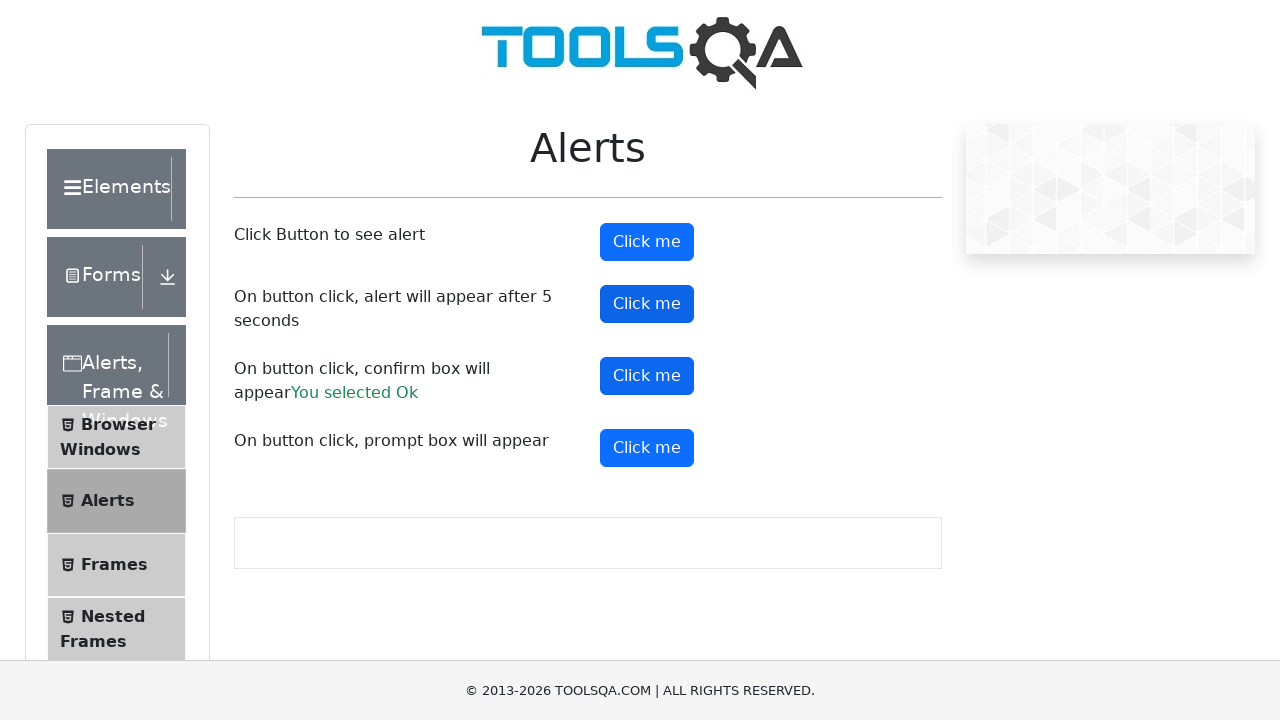

Set up dialog handler to dismiss confirmation dialogs
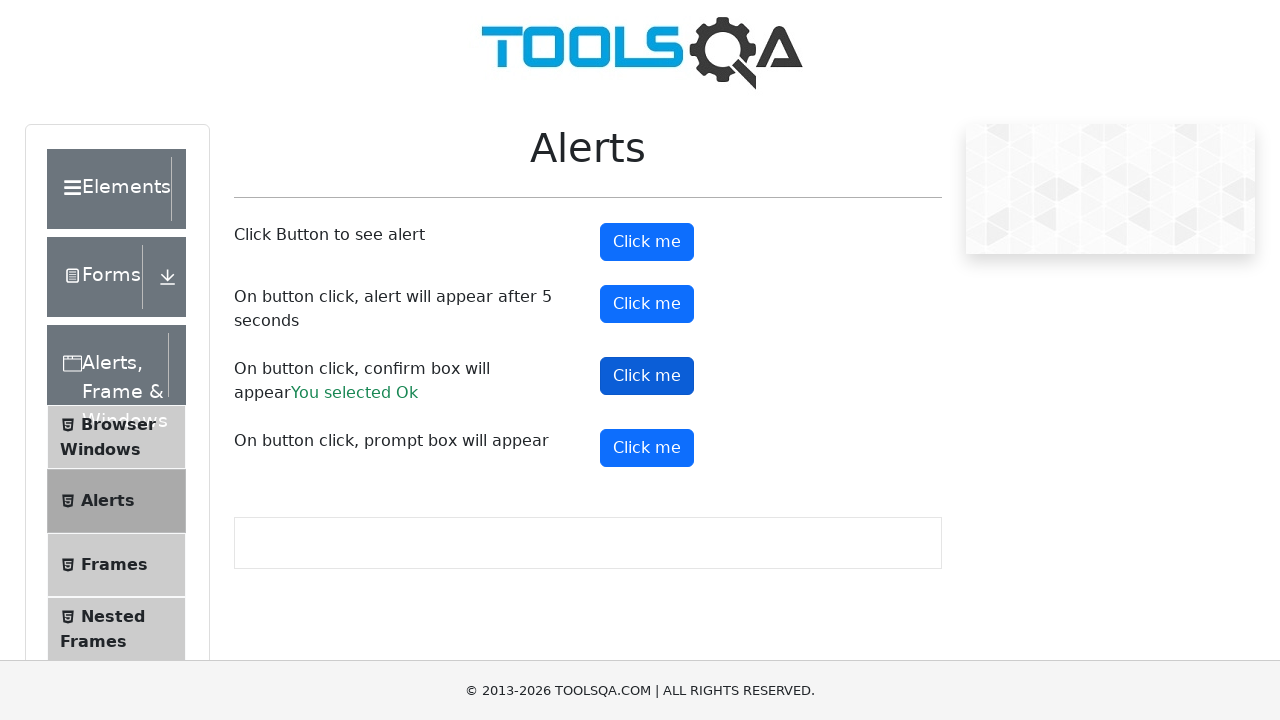

Clicked confirm button again and dismissed confirmation dialog at (647, 376) on #confirmButton
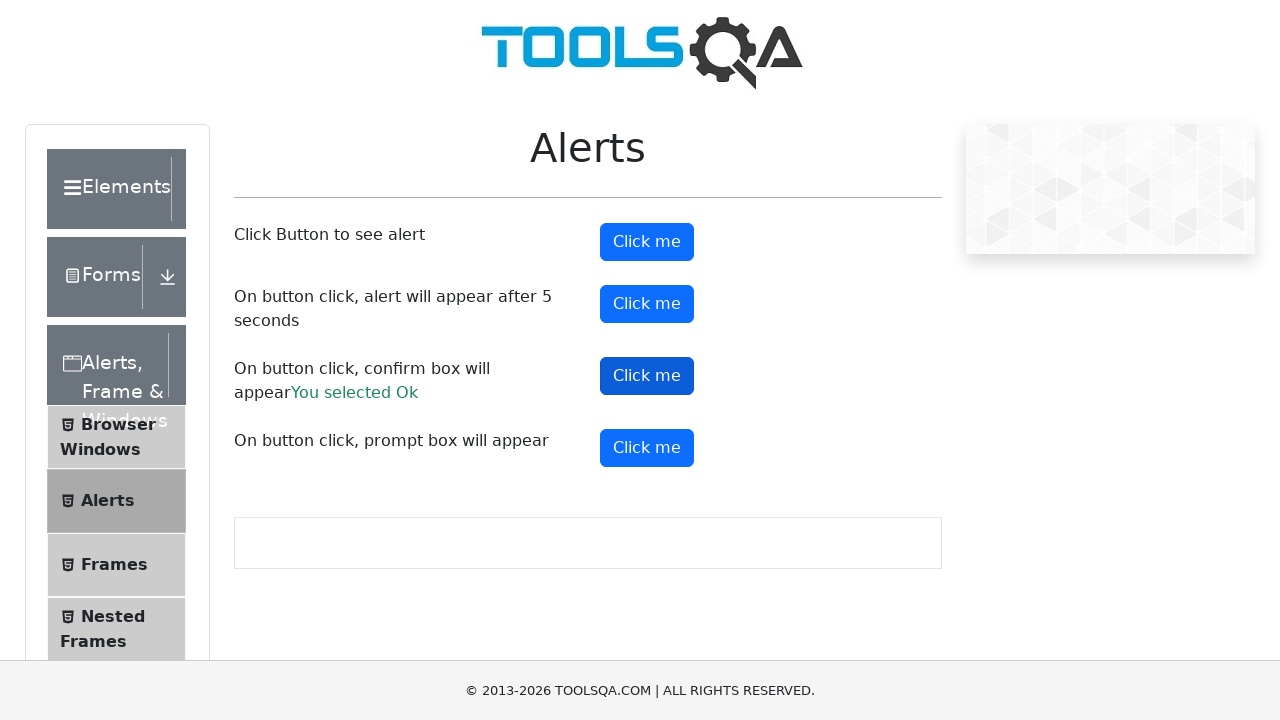

Scrolled down to see prompt button
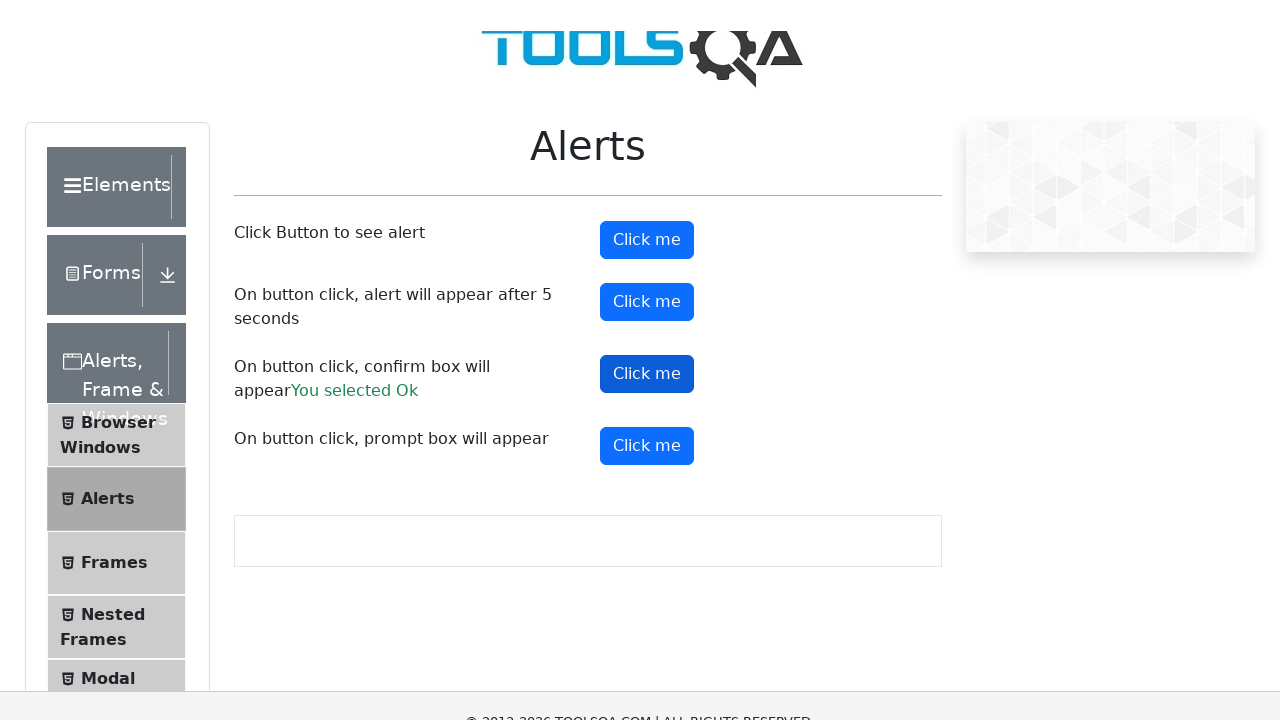

Set up dialog handler to accept prompt with text 'satish'
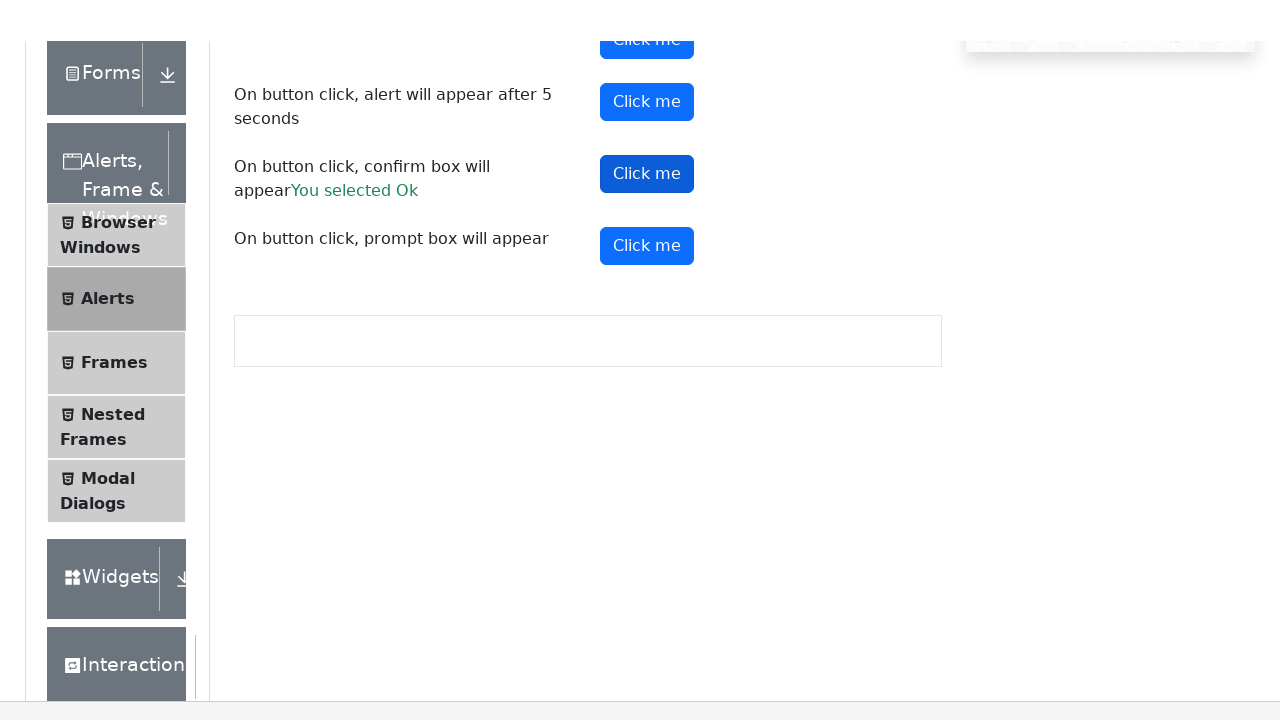

Clicked prompt button and entered text in prompt dialog at (647, 198) on #promtButton
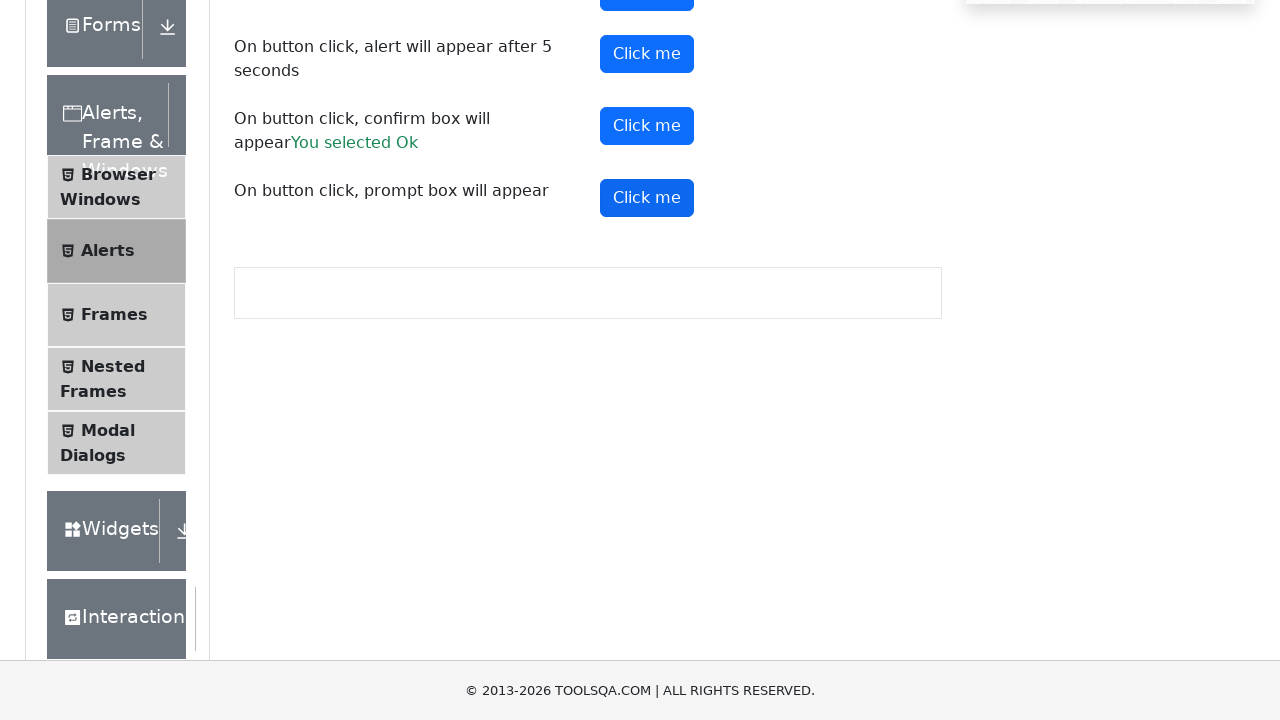

Waited 1 second to see prompt dialog result
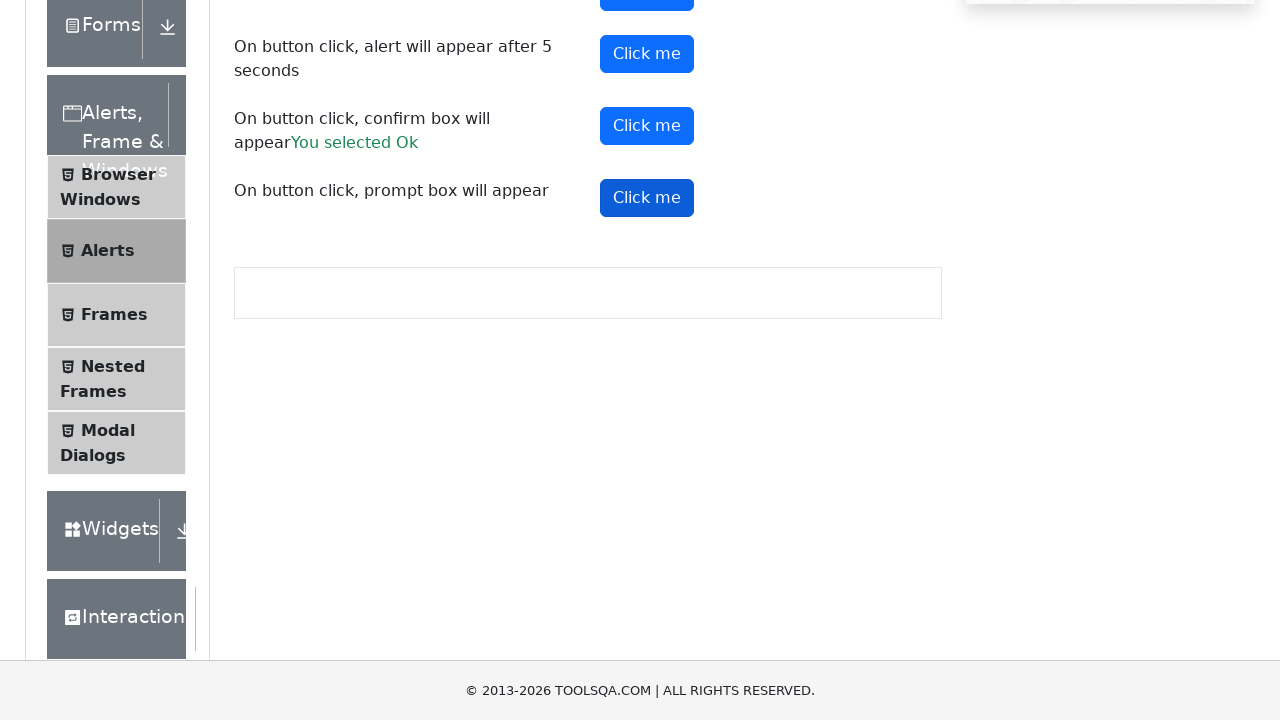

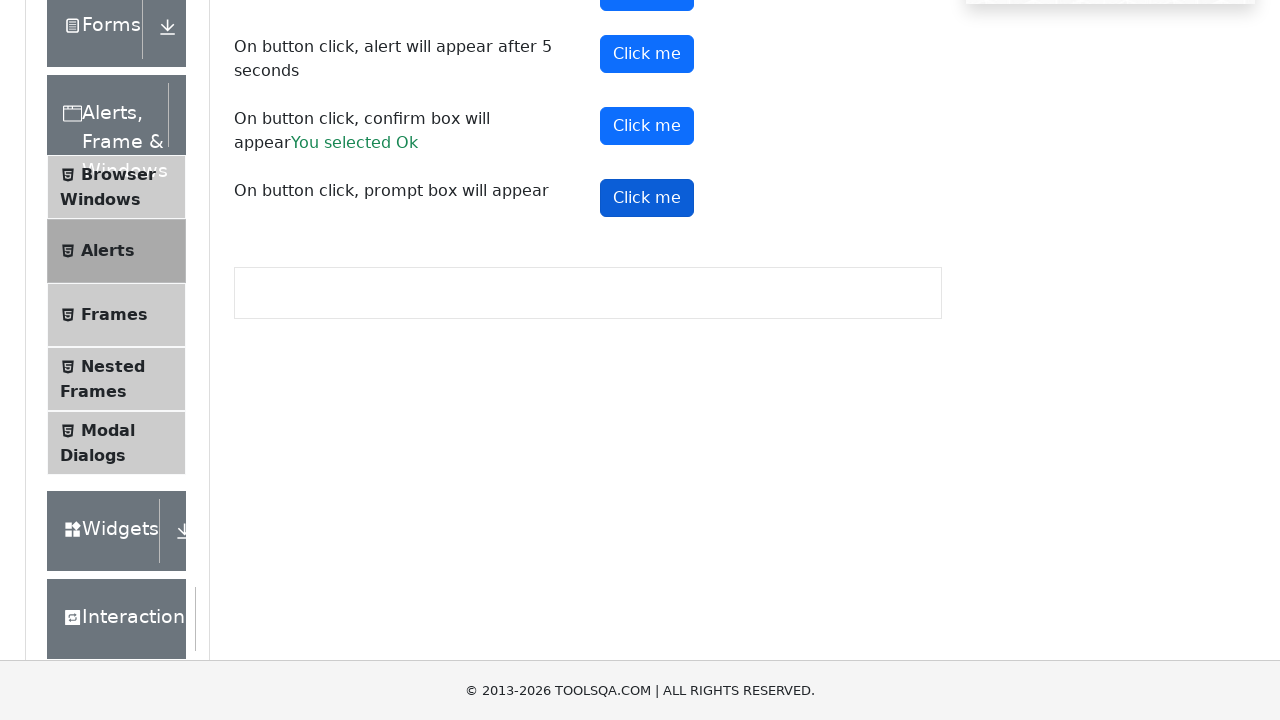